Tests selecting and deselecting a checkbox for the 'Pasta' option in the automation sandbox

Starting URL: https://thefreerangetester.github.io/sandbox-automation-testing/

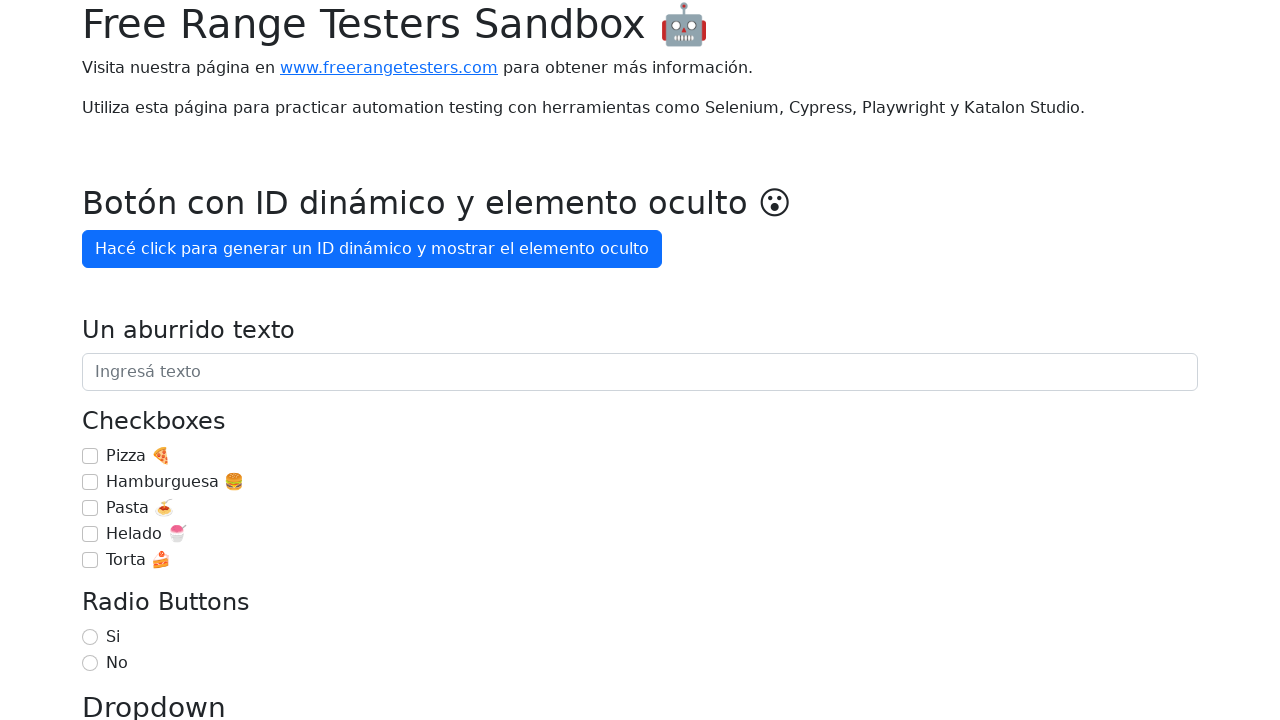

Checked the Pasta checkbox at (90, 508) on internal:label="Pasta \ud83c\udf5d"i
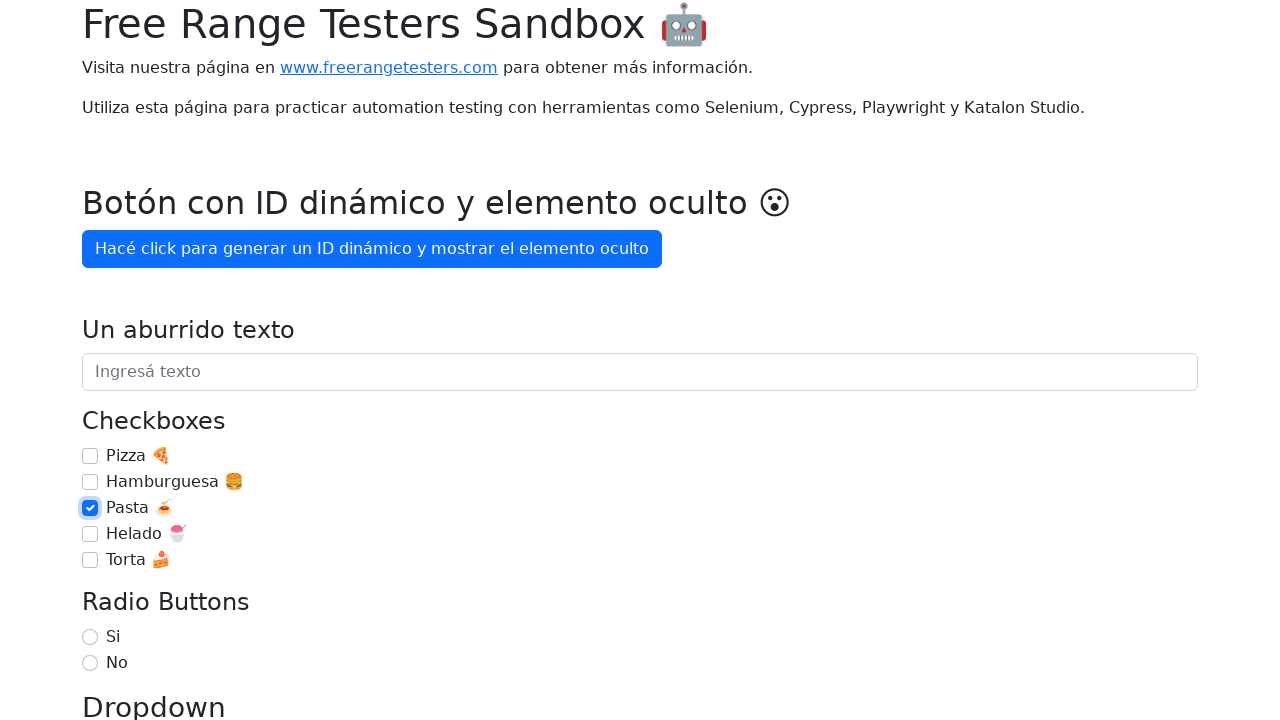

Unchecked the Pasta checkbox at (90, 508) on internal:label="Pasta \ud83c\udf5d"i
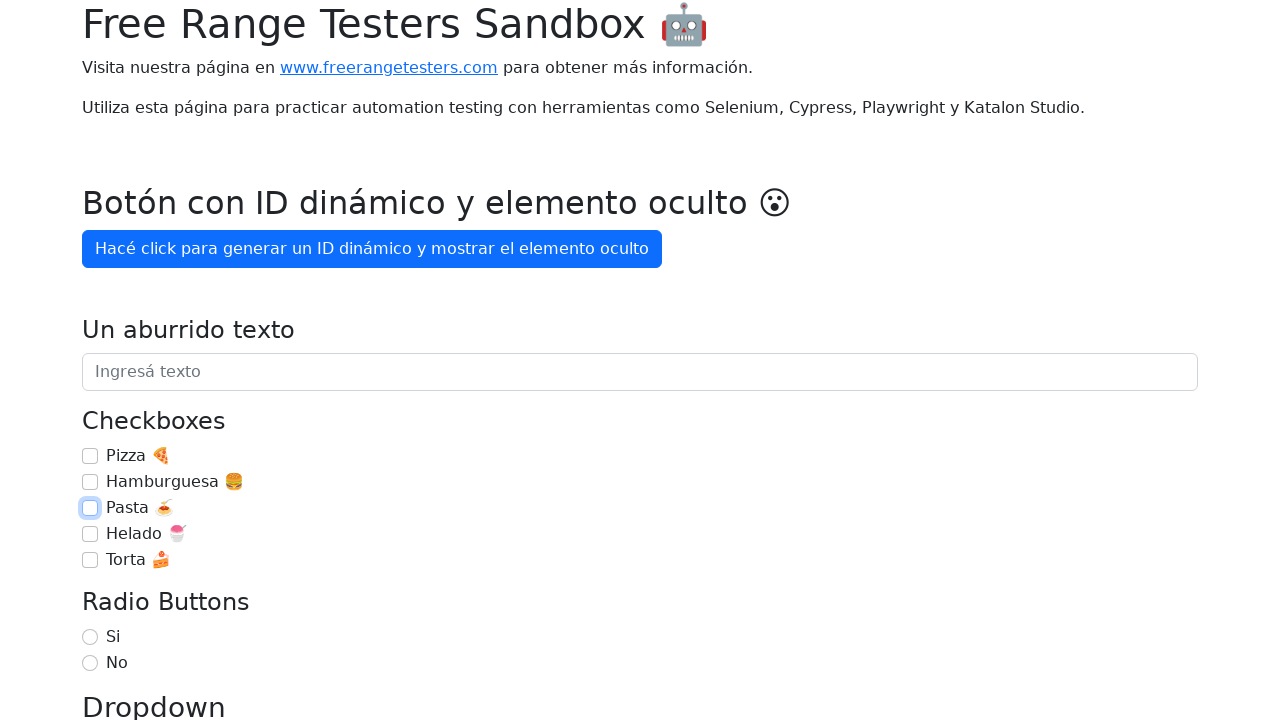

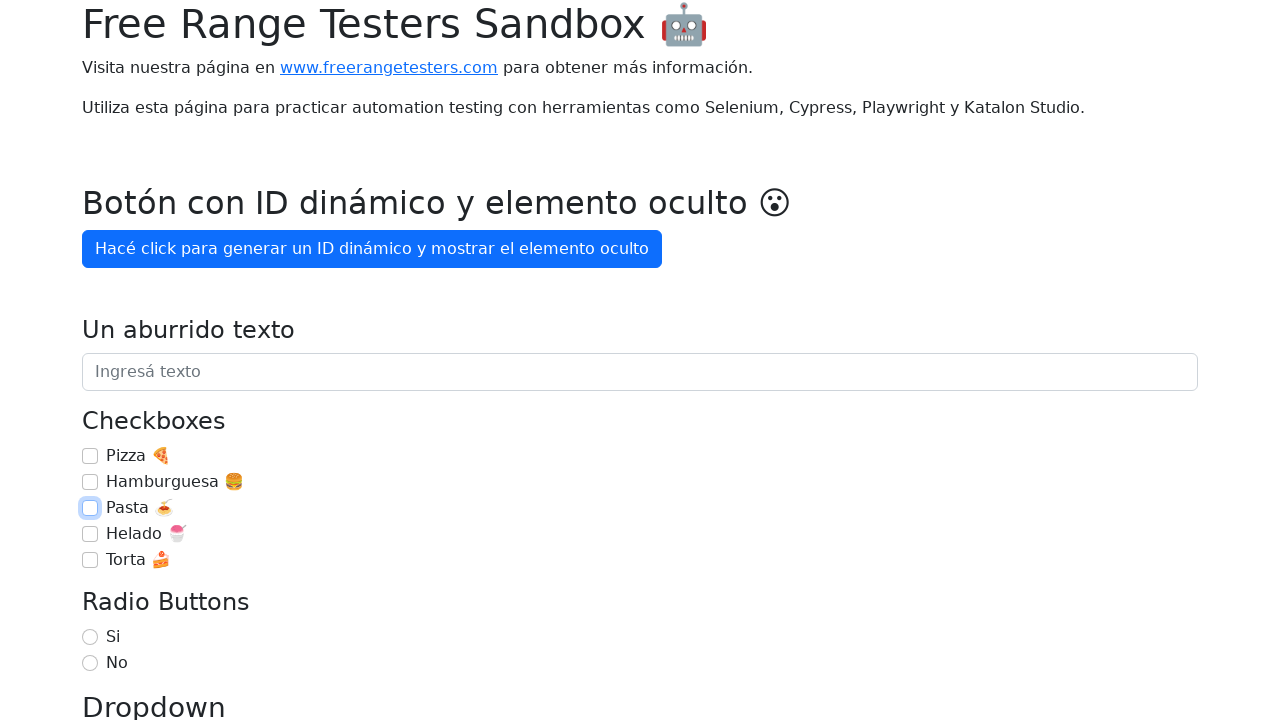